Tests dynamic dropdown selection by selecting origin and destination cities in a flight booking form

Starting URL: https://rahulshettyacademy.com/dropdownsPractise/

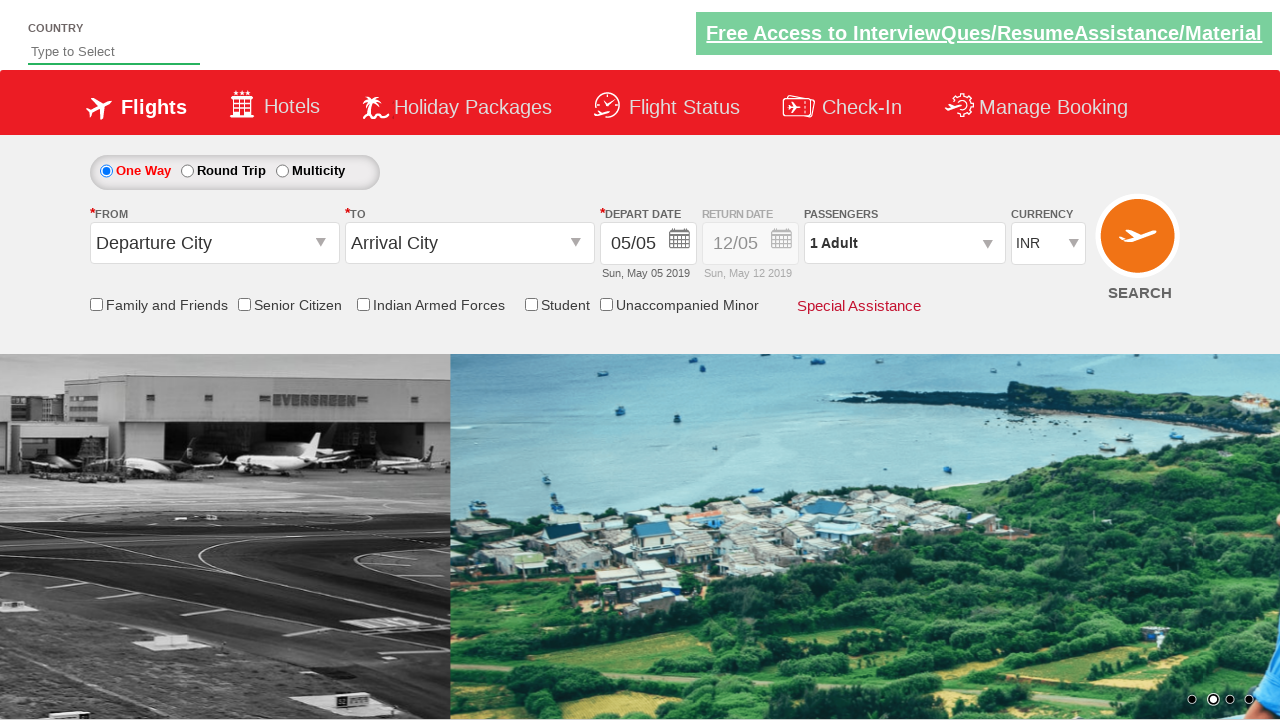

Clicked on origin station dropdown at (214, 243) on #ctl00_mainContent_ddl_originStation1_CTXT
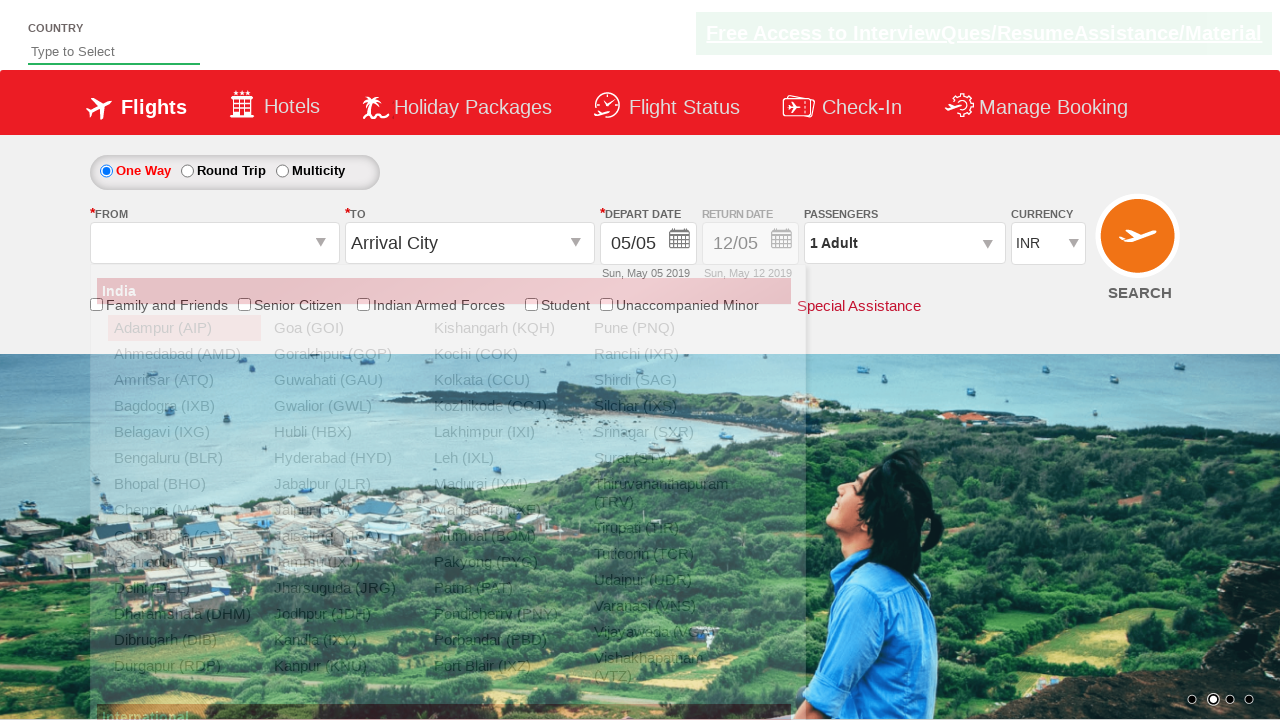

Selected AMD (Ahmedabad) as origin city at (184, 354) on a[value='AMD']
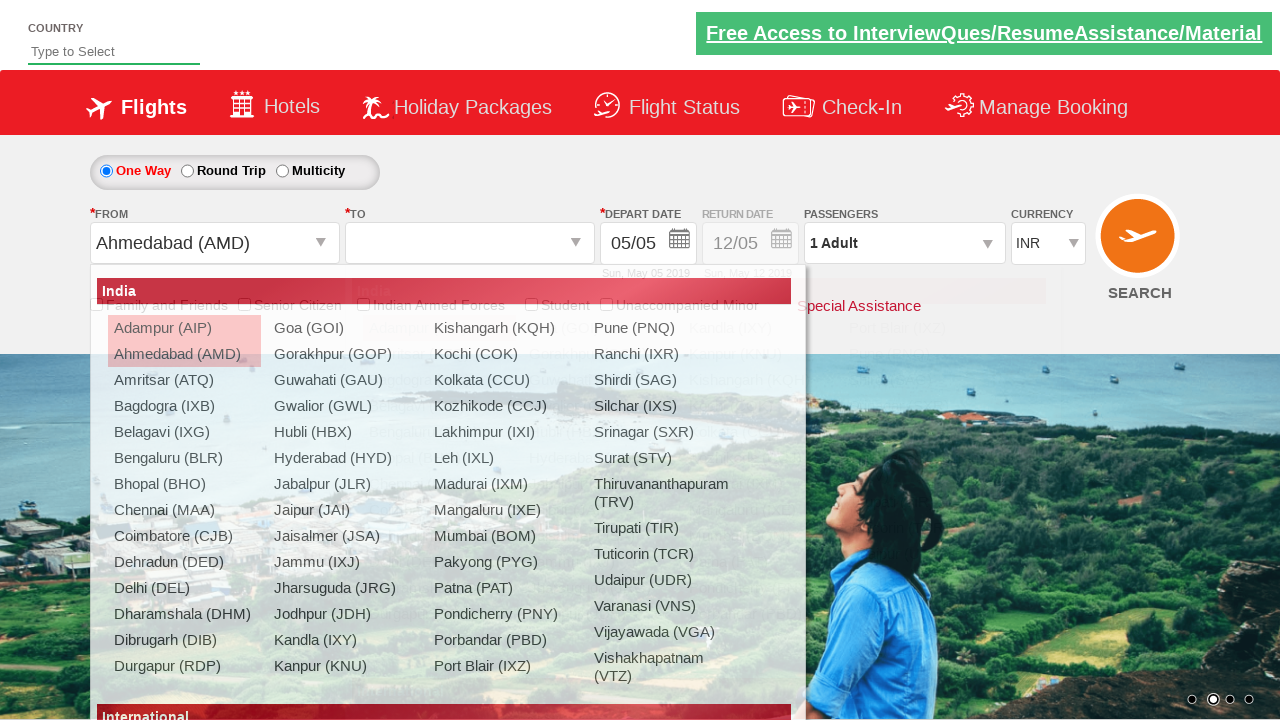

Selected GOI (Goa) as destination city at (599, 328) on (//a[@value='GOI'])[2]
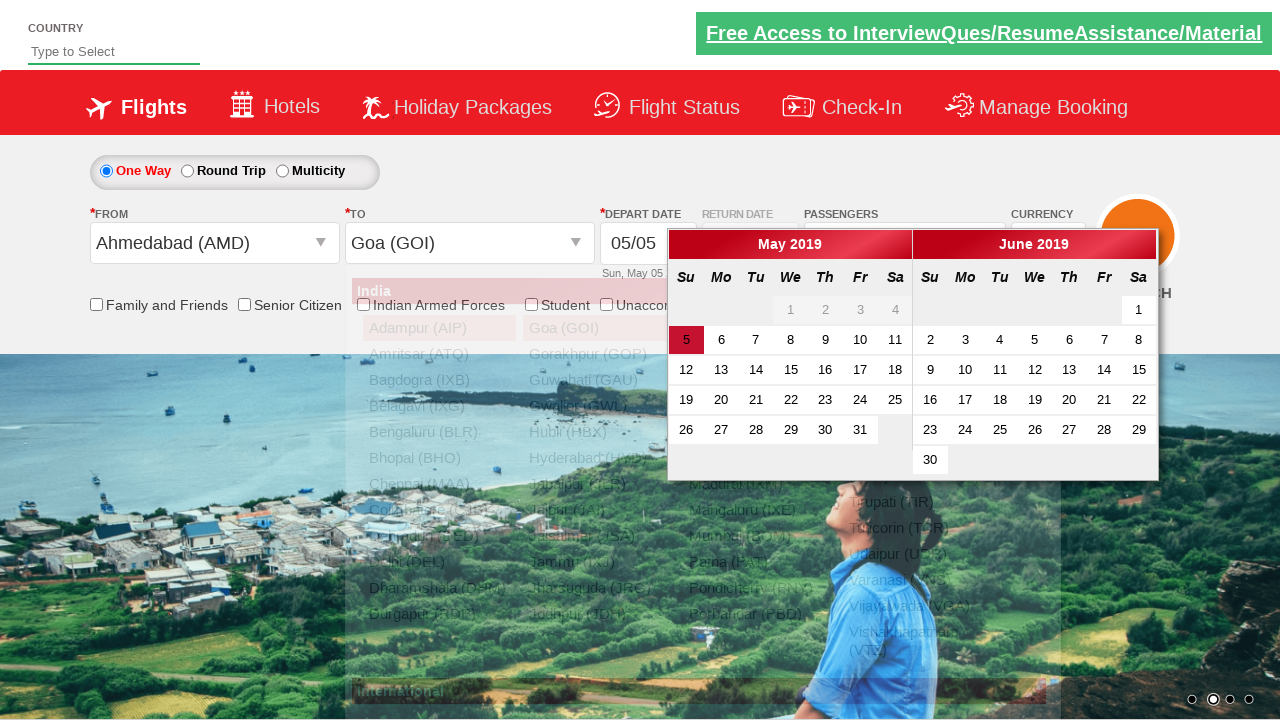

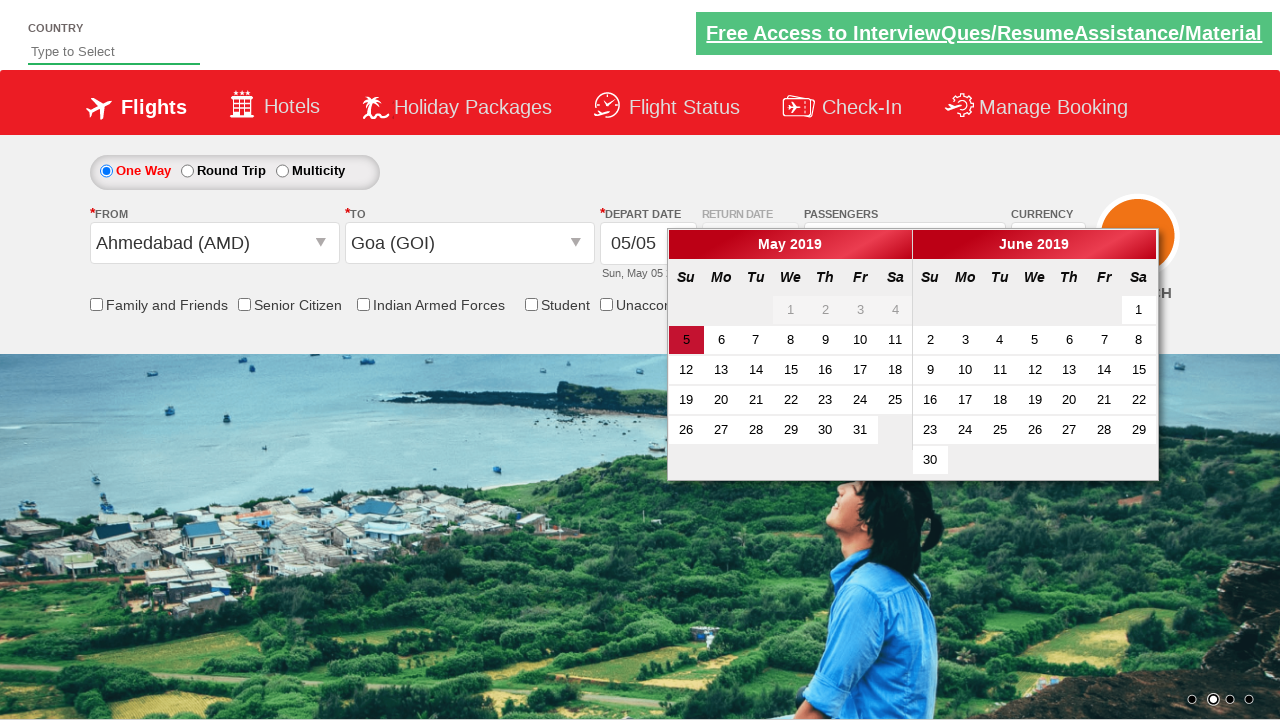